Selects phones category, clicks Samsung Galaxy S6 product, adds to cart, and verifies the cart total matches the product price

Starting URL: https://www.demoblaze.com

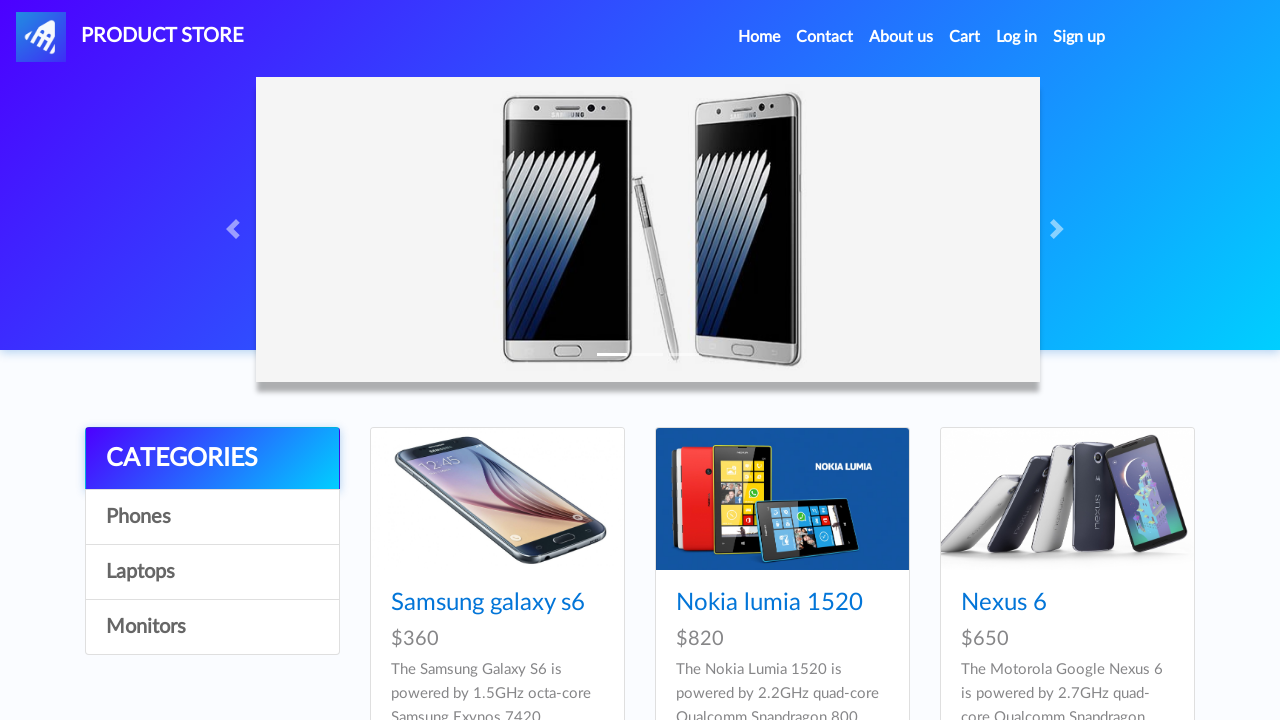

Clicked on Phones category at (212, 517) on a:has-text('Phones')
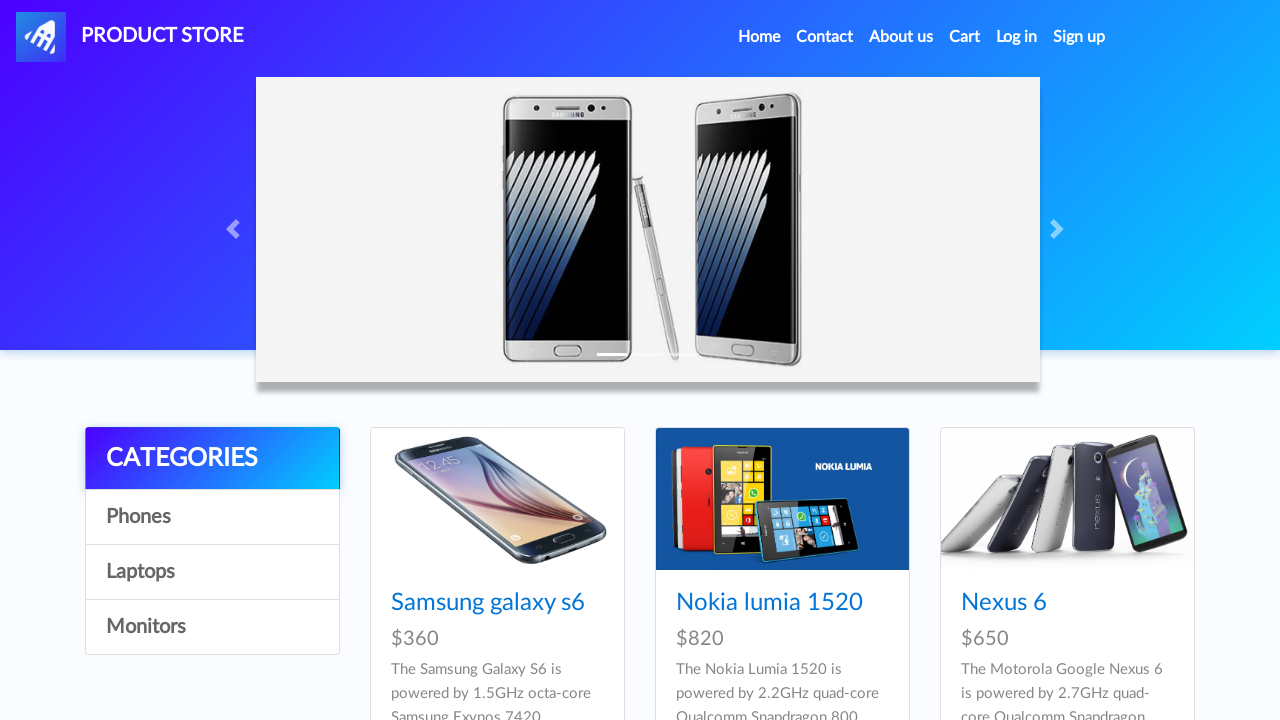

Waited 1 second for page to load
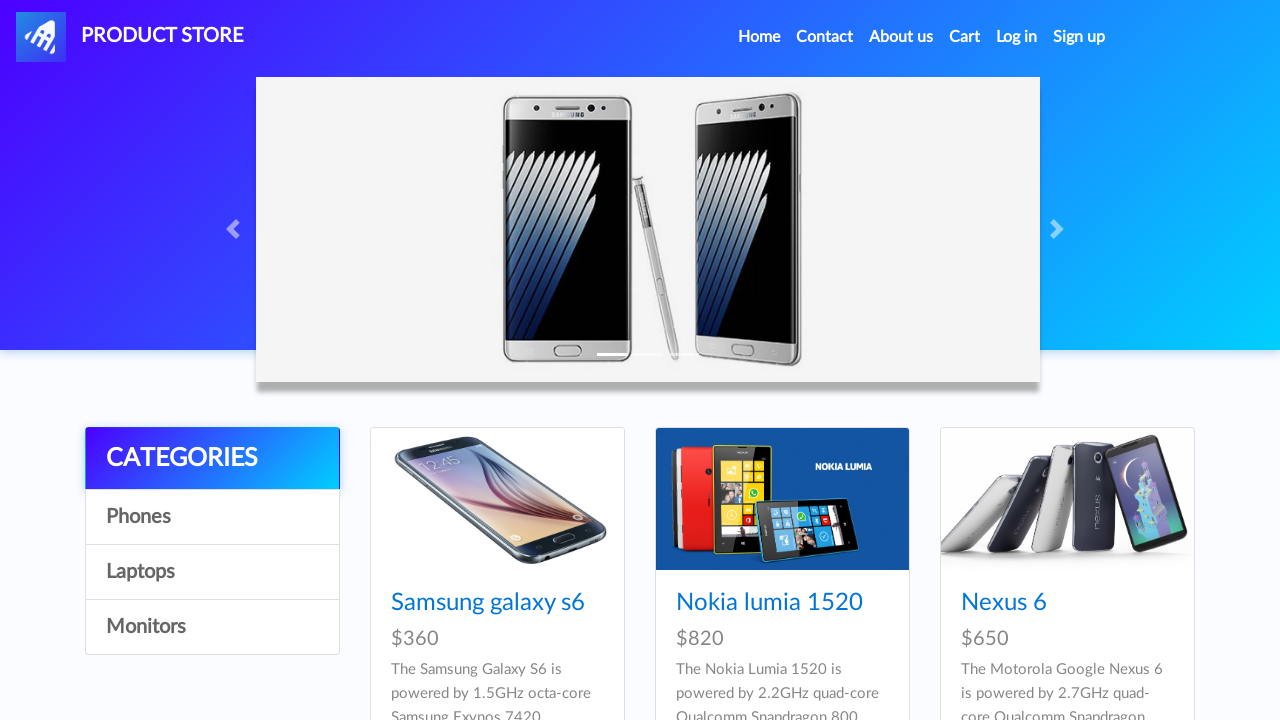

Clicked on Samsung Galaxy S6 product at (488, 603) on a:has-text('Samsung galaxy s6')
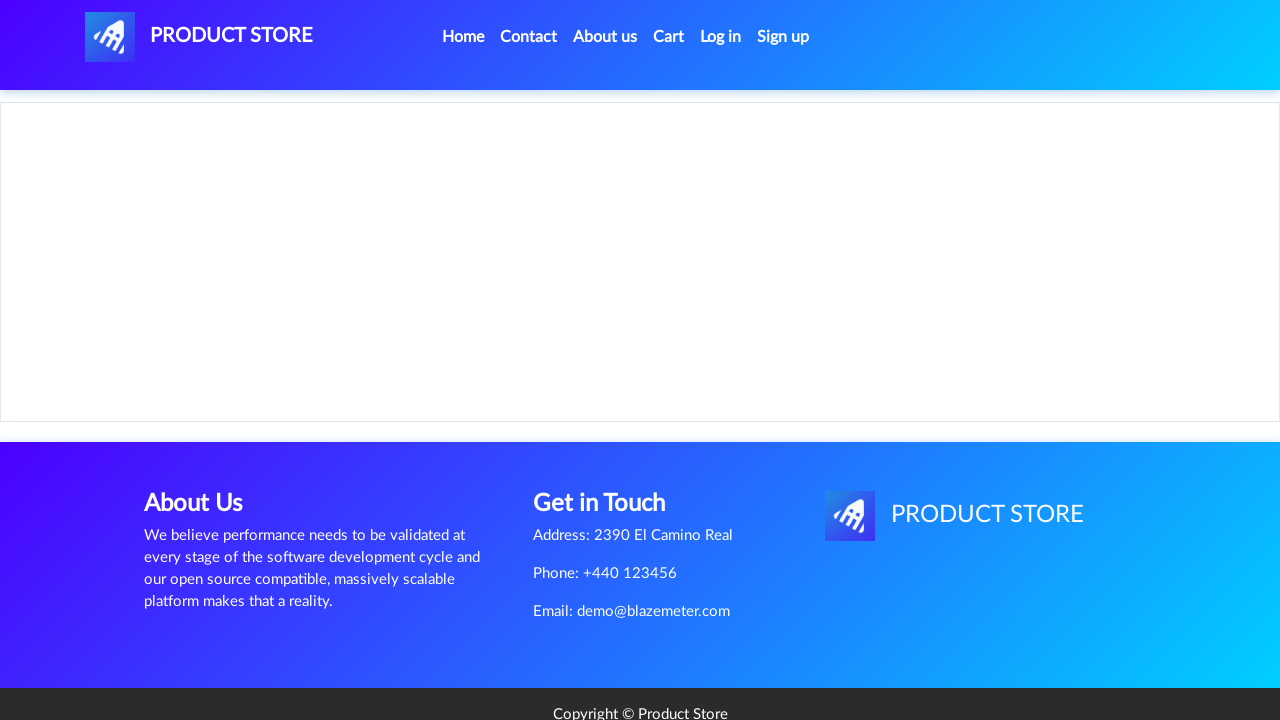

Product price container loaded
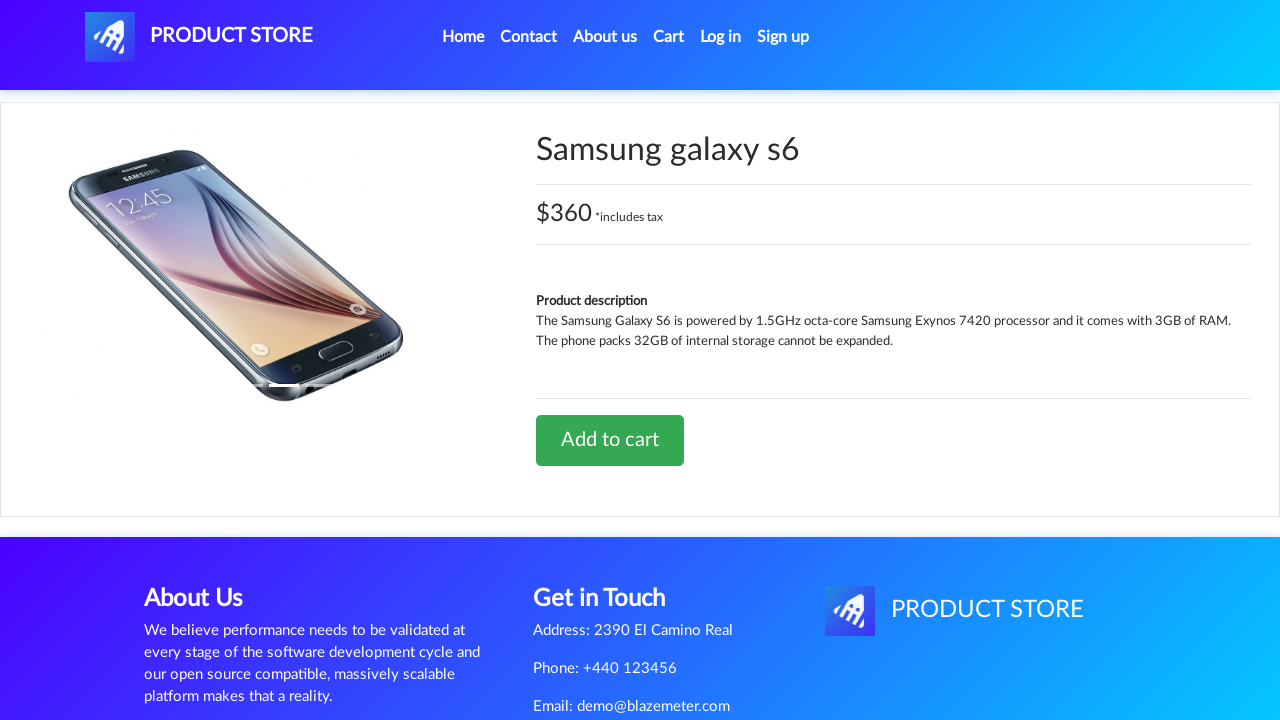

Clicked Add to cart button at (610, 440) on a:has-text('Add to cart')
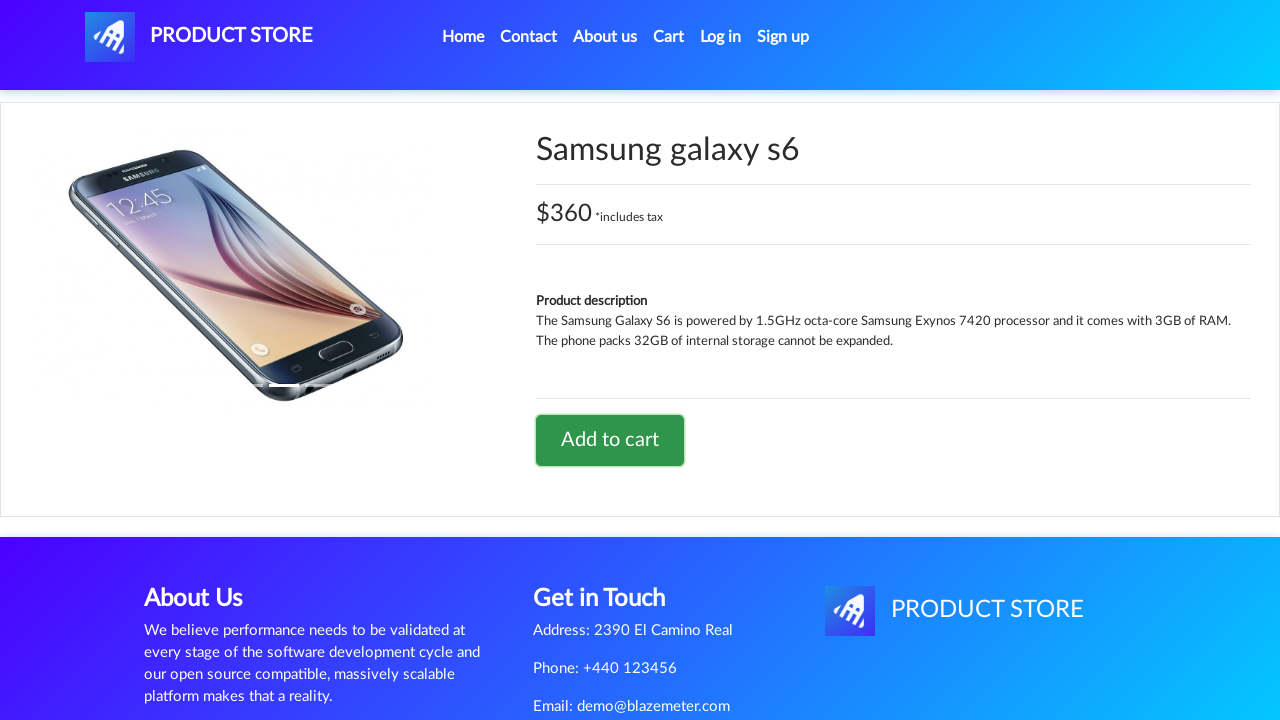

Waited 1 second for product to be added to cart
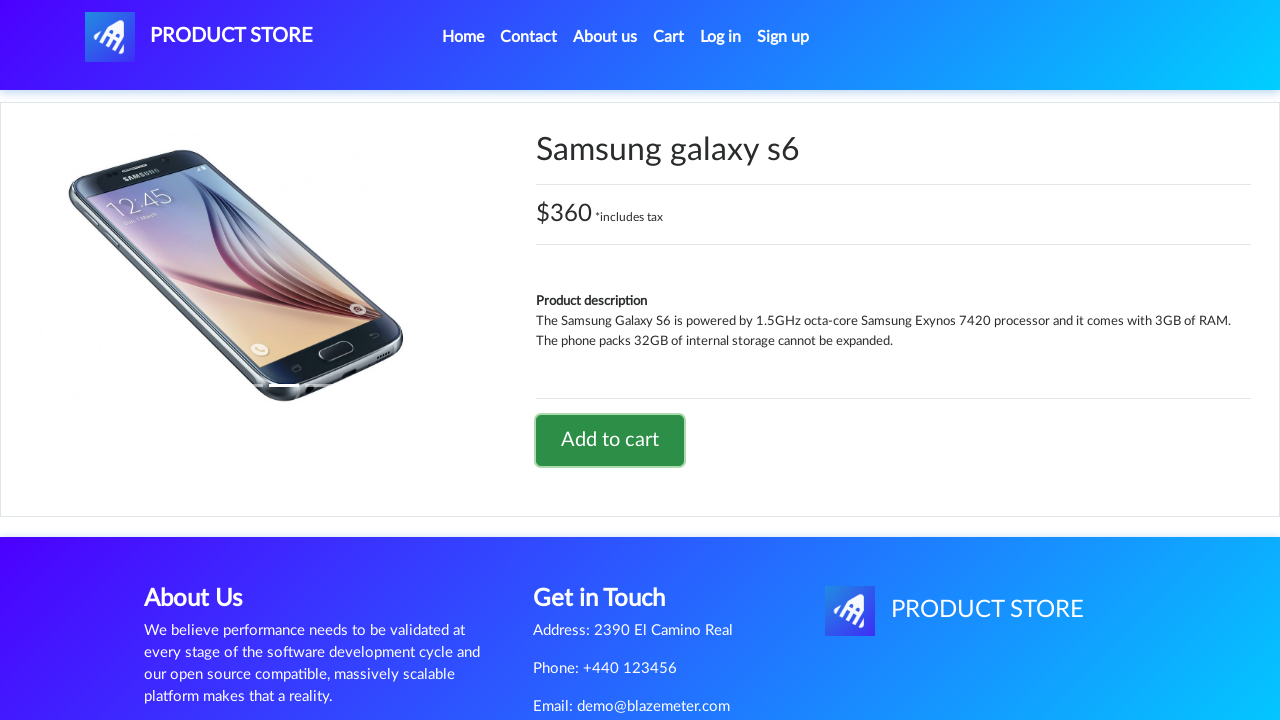

Clicked on Cart link at (669, 37) on a:has-text('Cart')
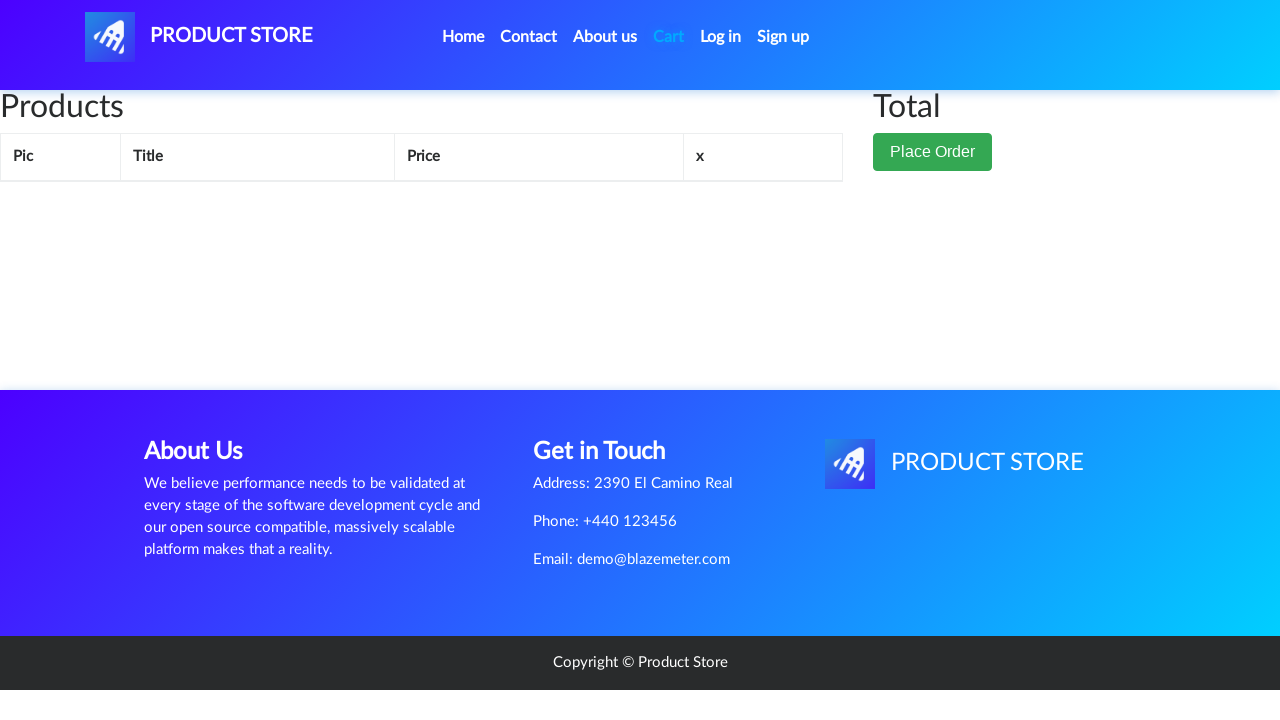

Cart page loaded and total price element visible
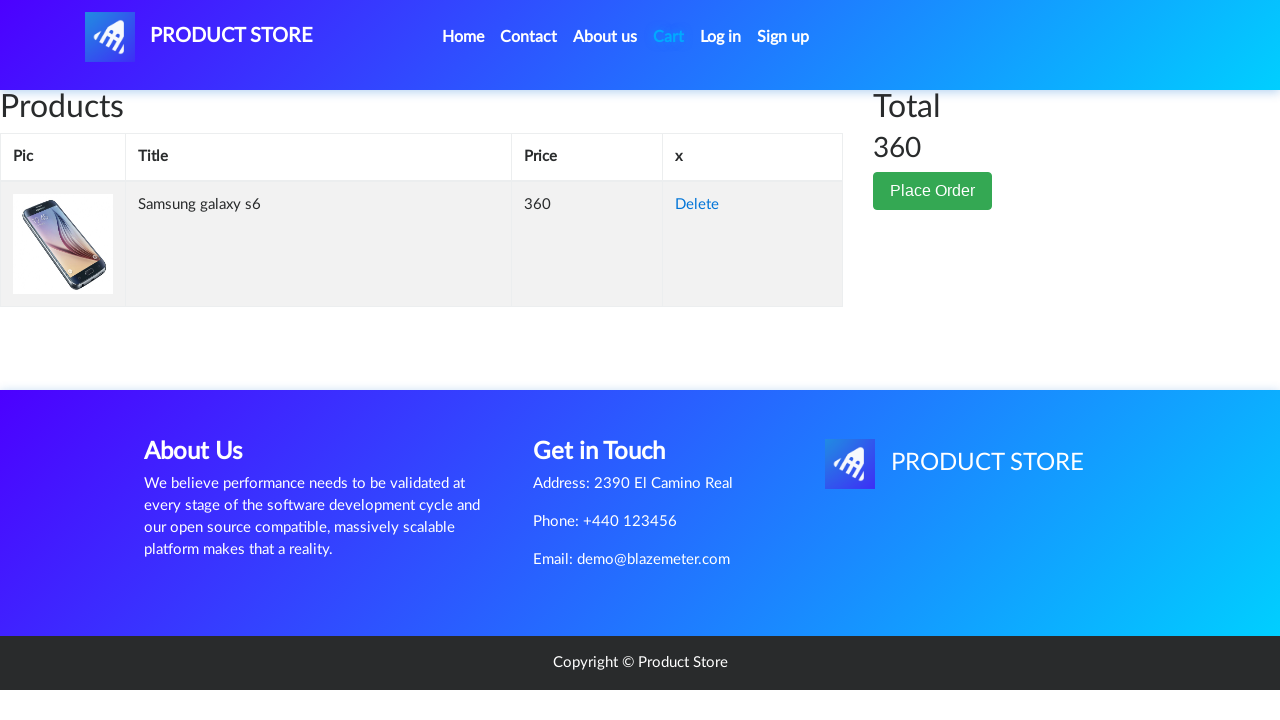

Verified cart total matches product price of 360
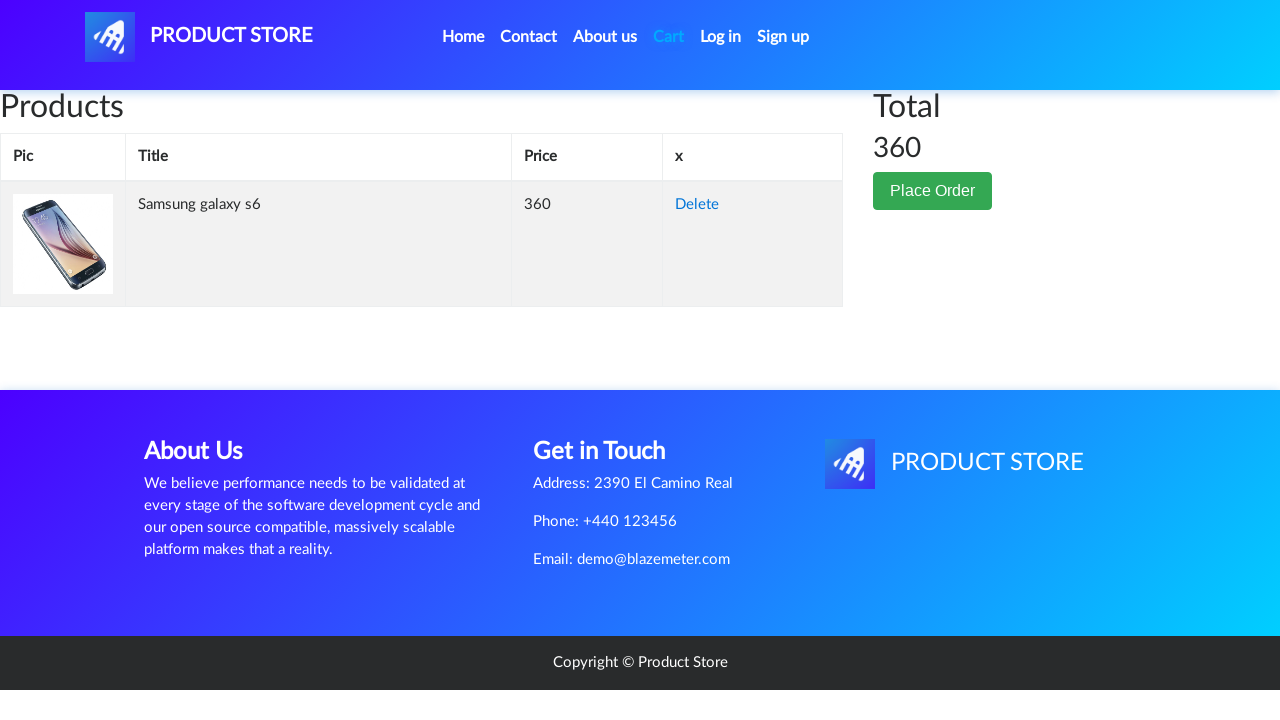

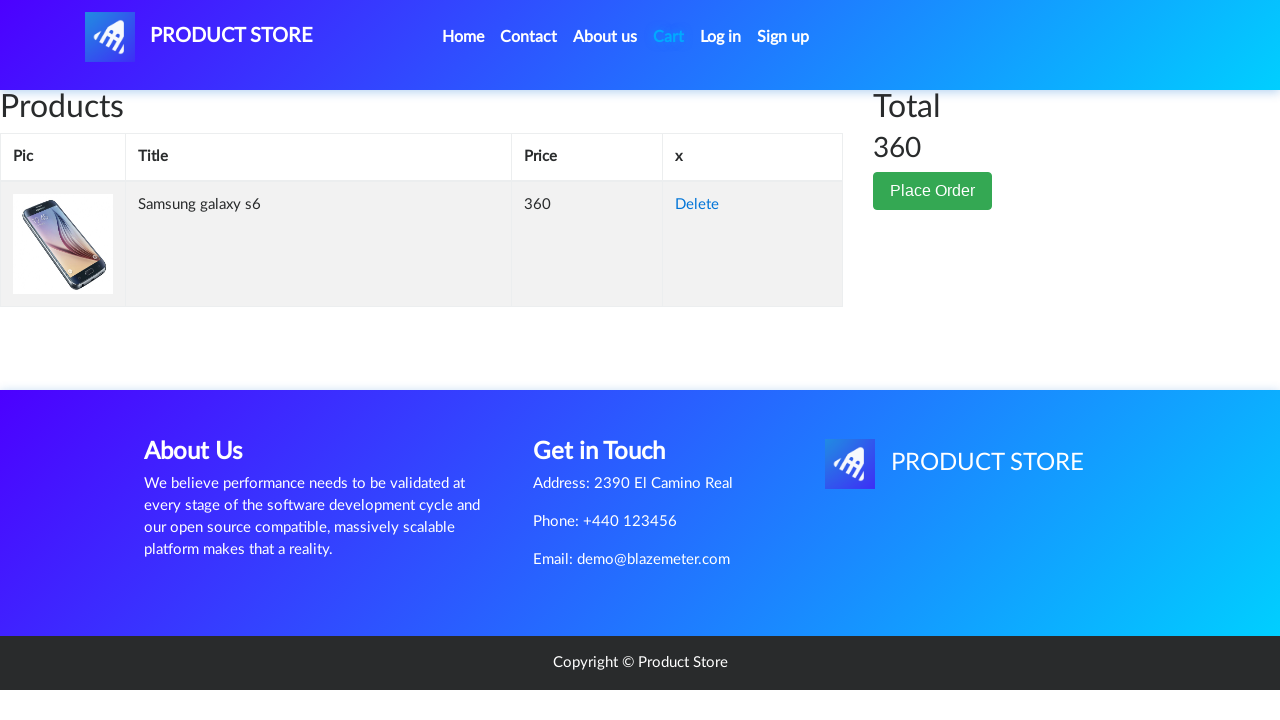